Navigates to the world clock page and extracts data from the time zone table by iterating through all rows and columns

Starting URL: https://www.timeanddate.com/worldclock/

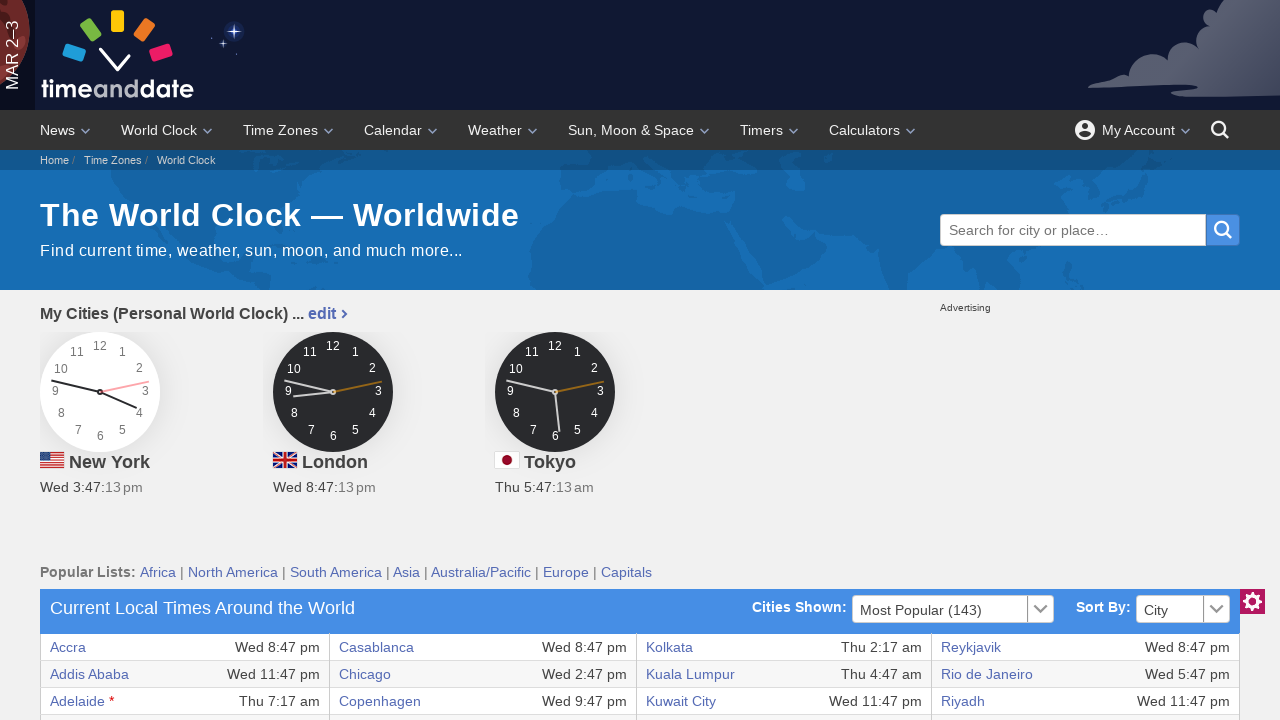

Waited for world clock table to load
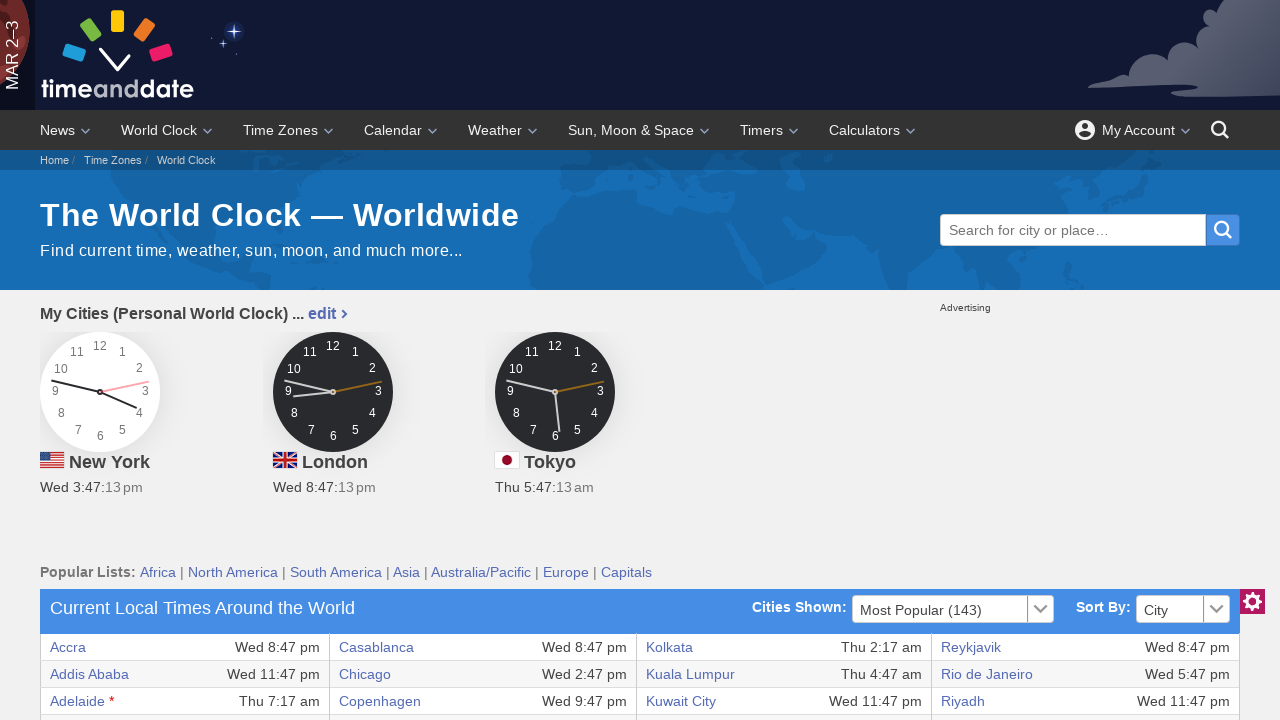

Located the main world clock data table
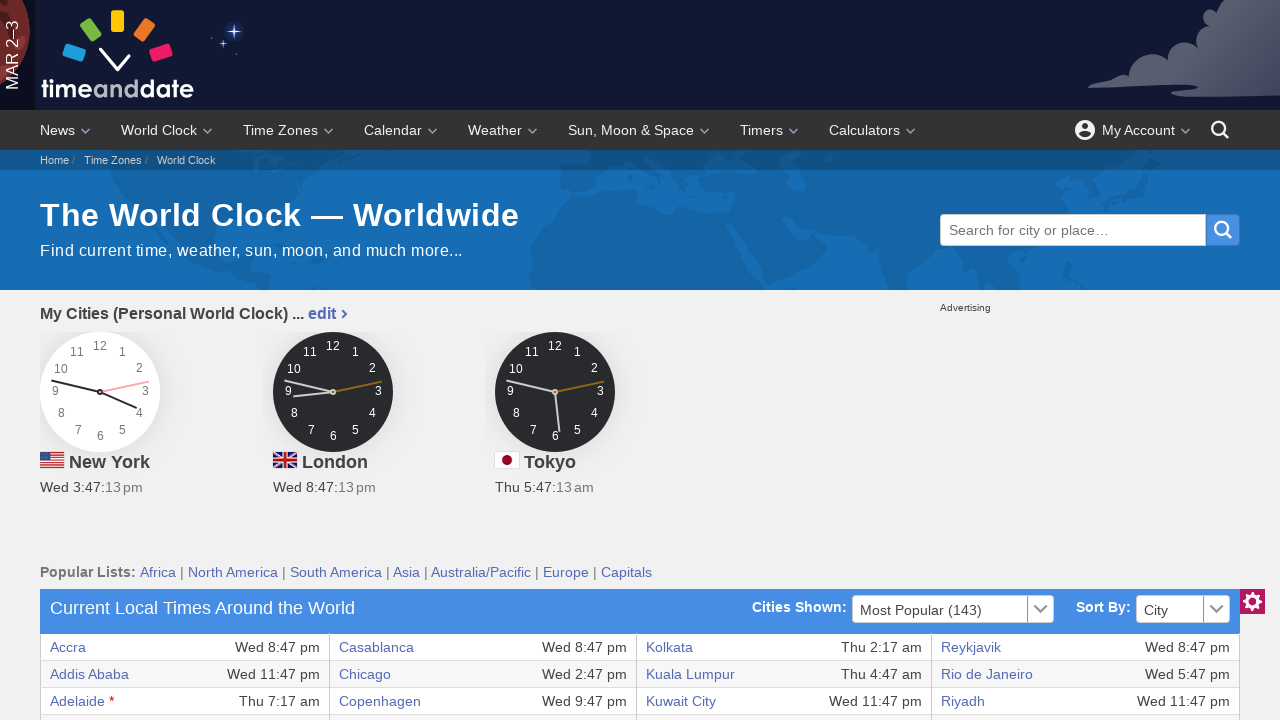

Retrieved all rows from the table
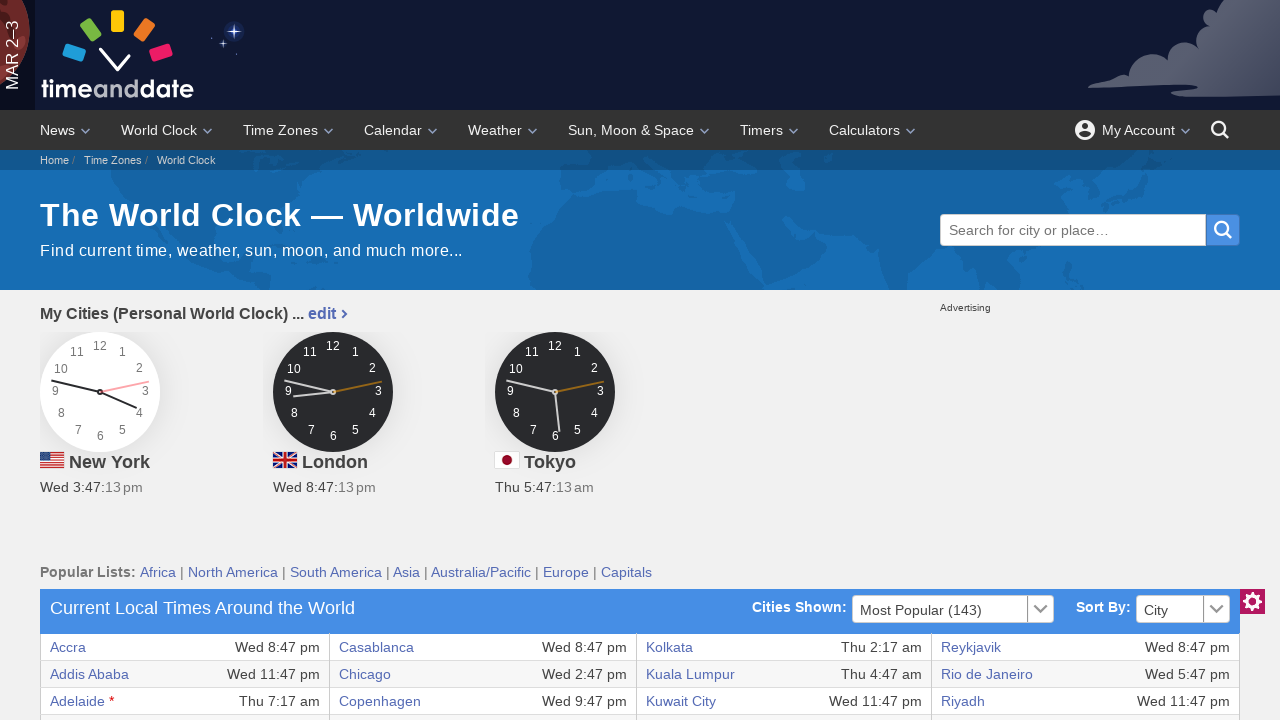

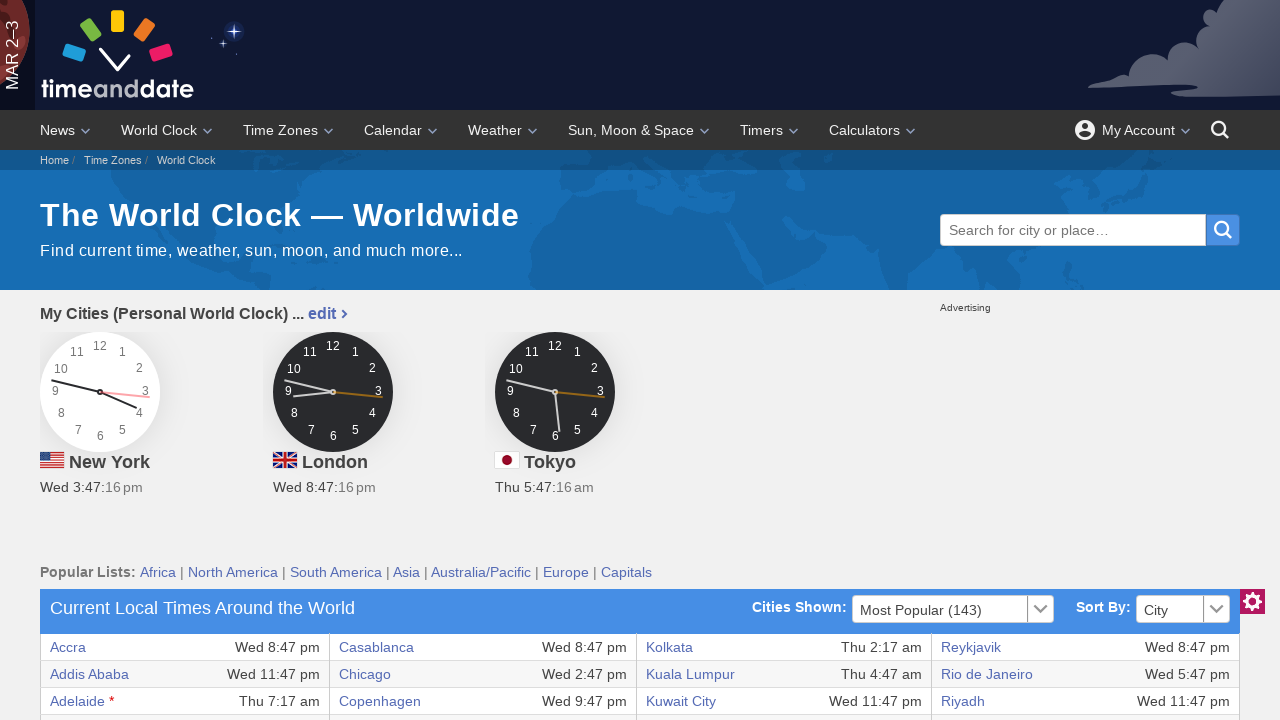